Automates filling out a registration form on grotechminds.com by entering personal details including first name, last name, email, phone number, Aadhaar number, and PAN number, then clicking the Register button.

Starting URL: https://grotechminds.com/registeration-form/

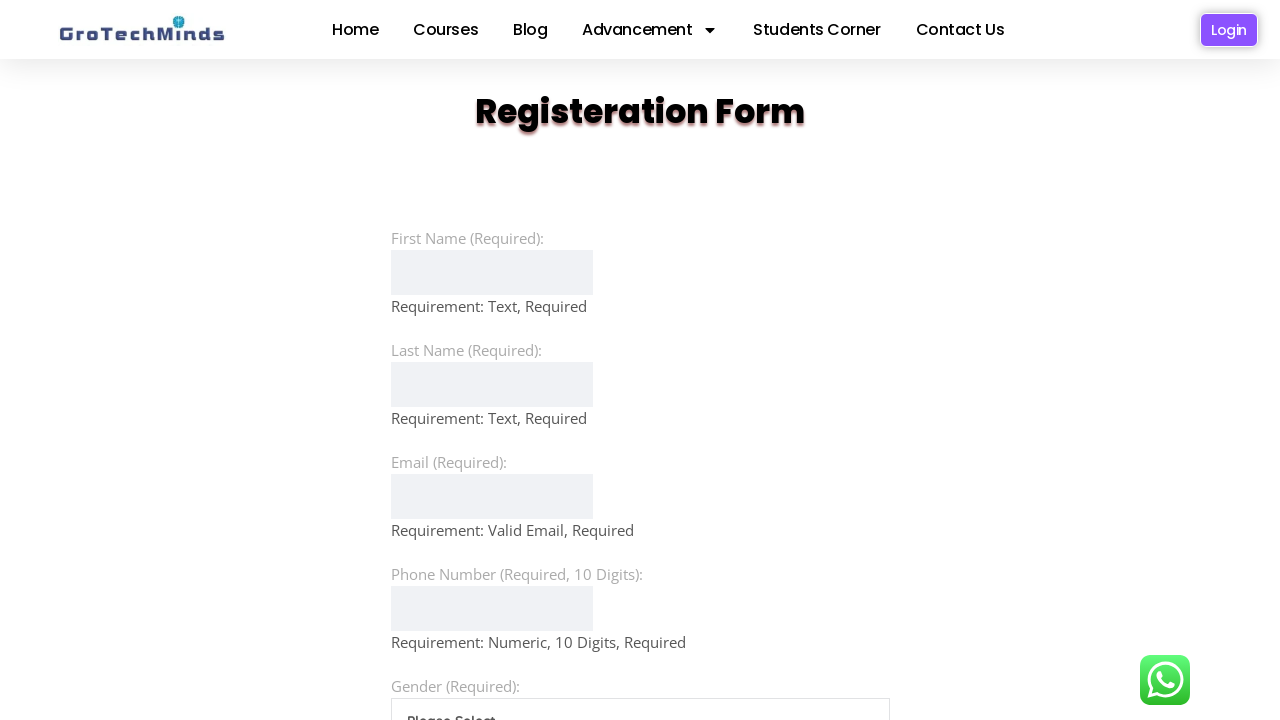

Filled first name field with 'Jennifer' on input[name='firstName']
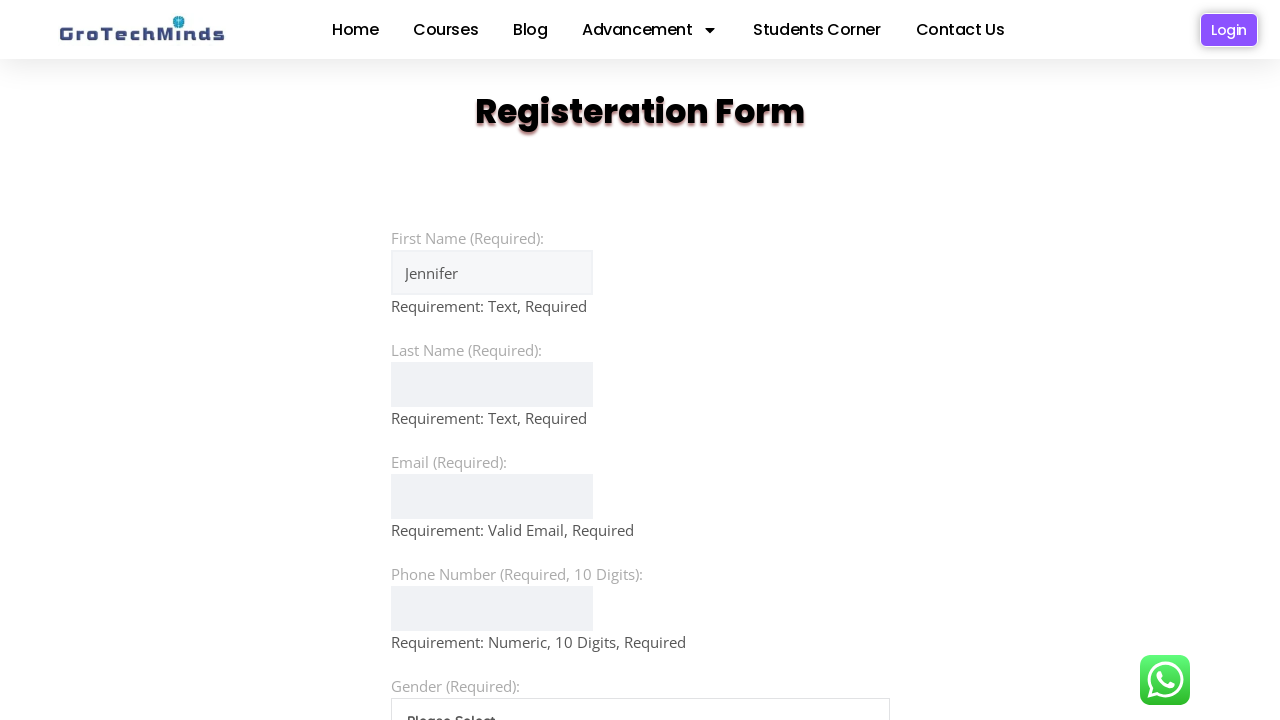

Filled last name field with 'Thompson' on #lastName
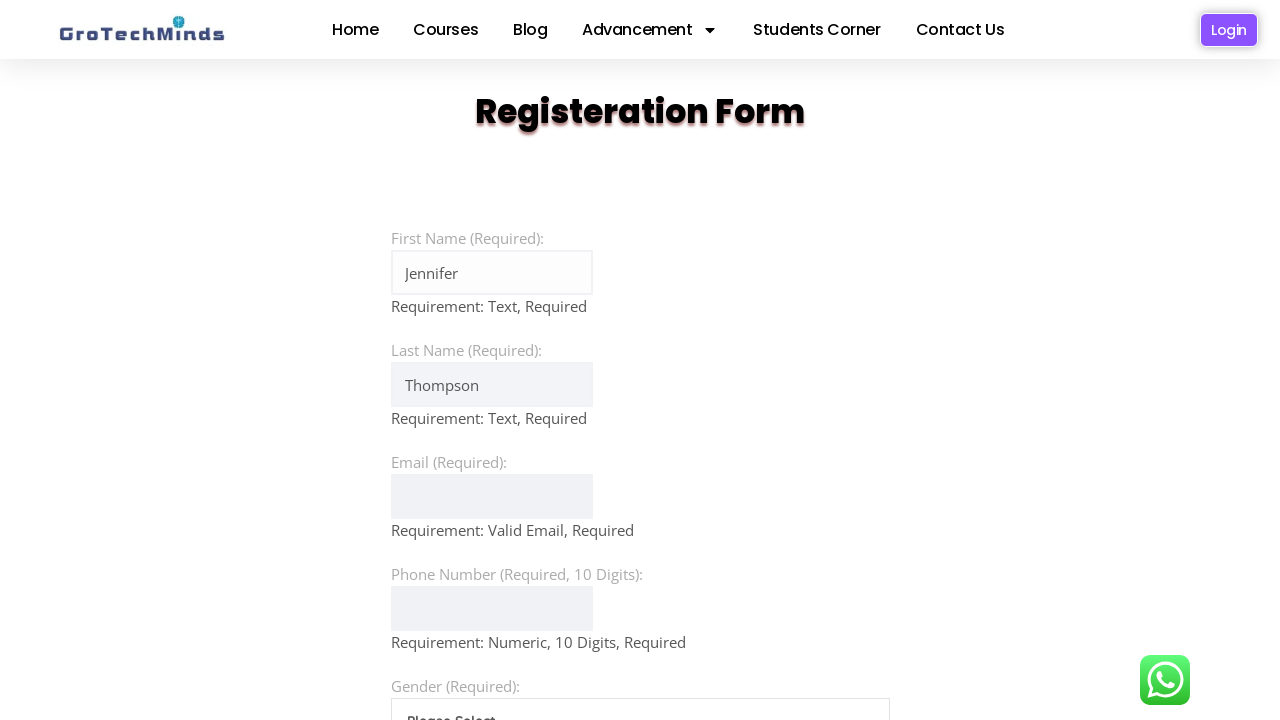

Filled email field with 'jennifer.thompson@example.com' on input[name='email']
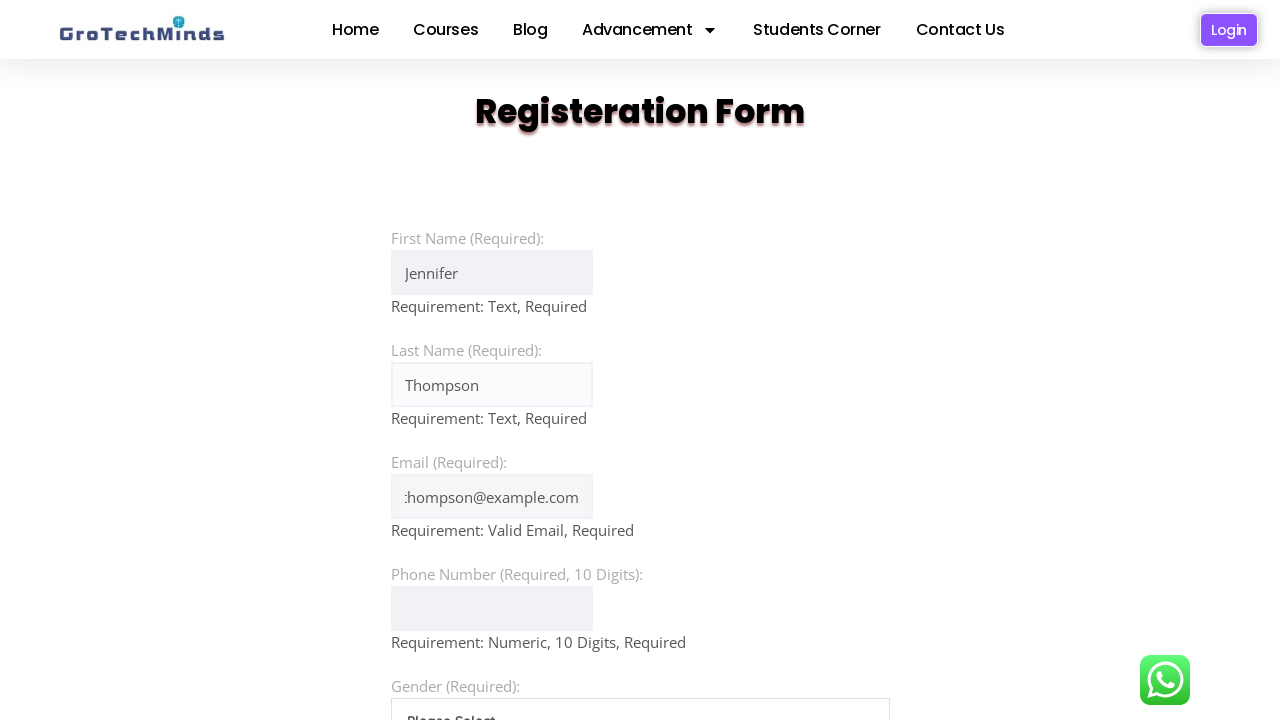

Filled phone number field with '9876543210' on input[name='phone']
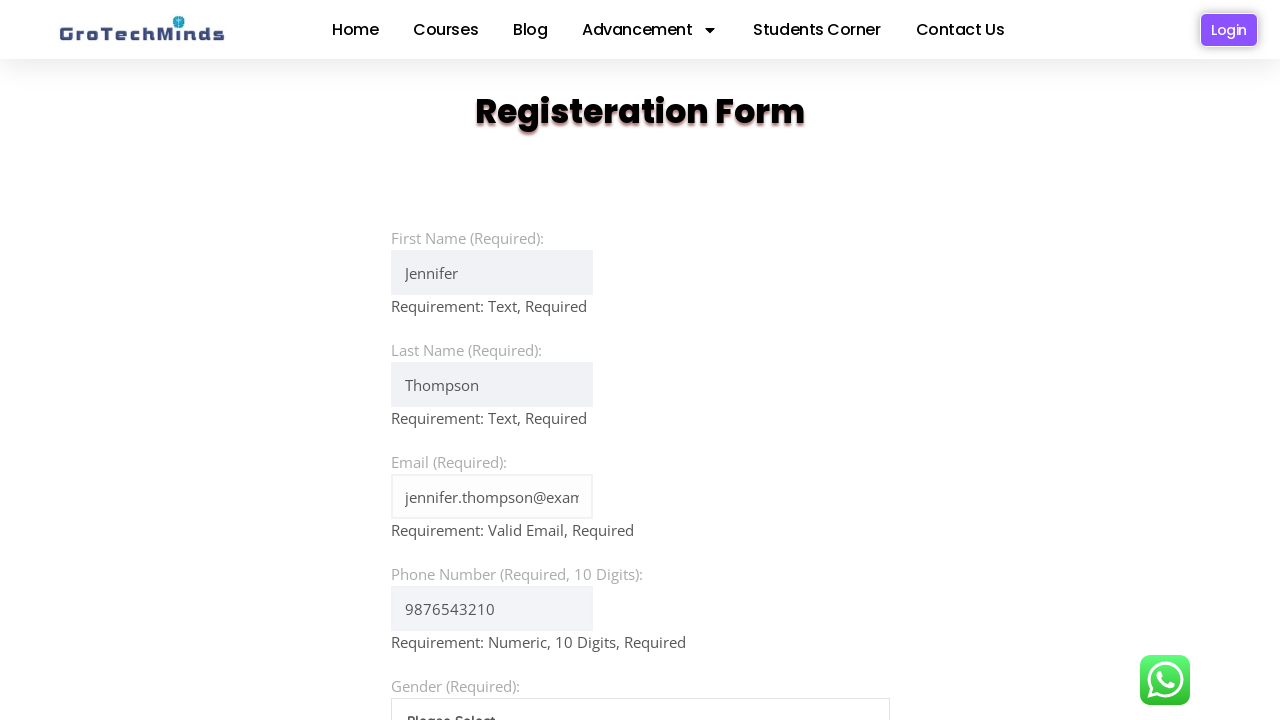

Filled Aadhaar number field with '234567891234' on input[name='aadhaar']
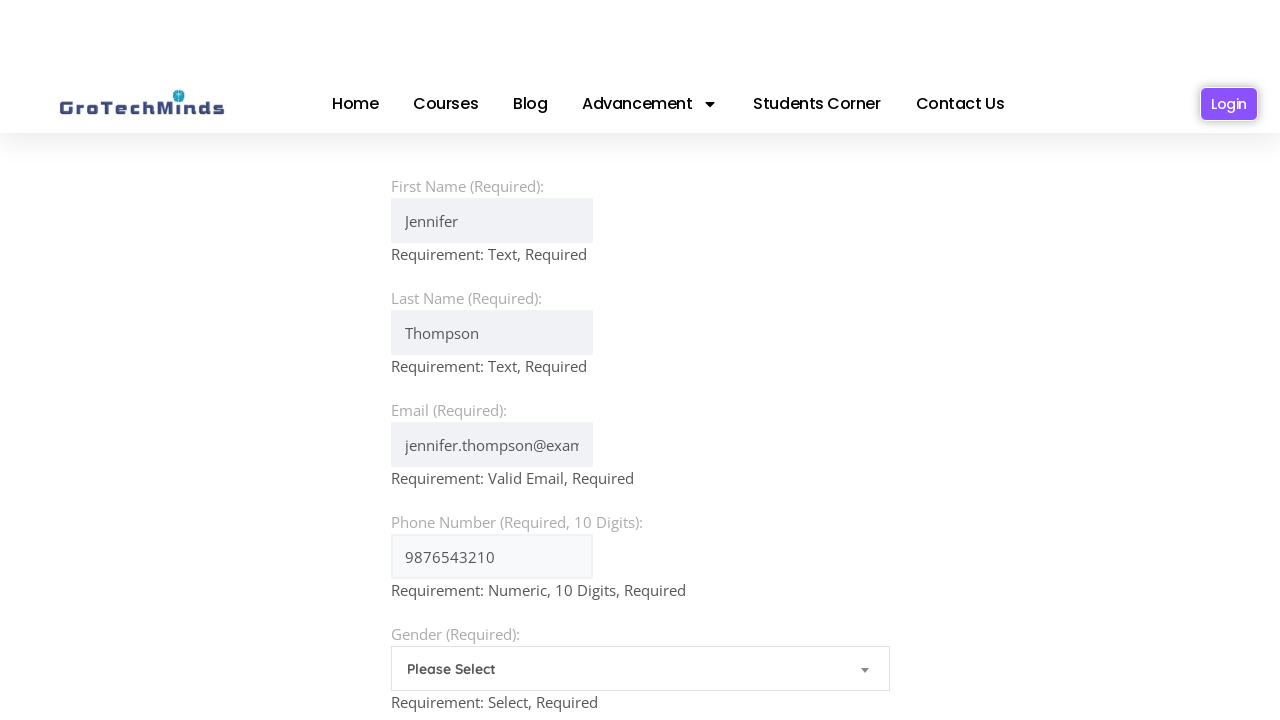

Filled PAN number field with 'ABCDE1234F' on input[name='pan']
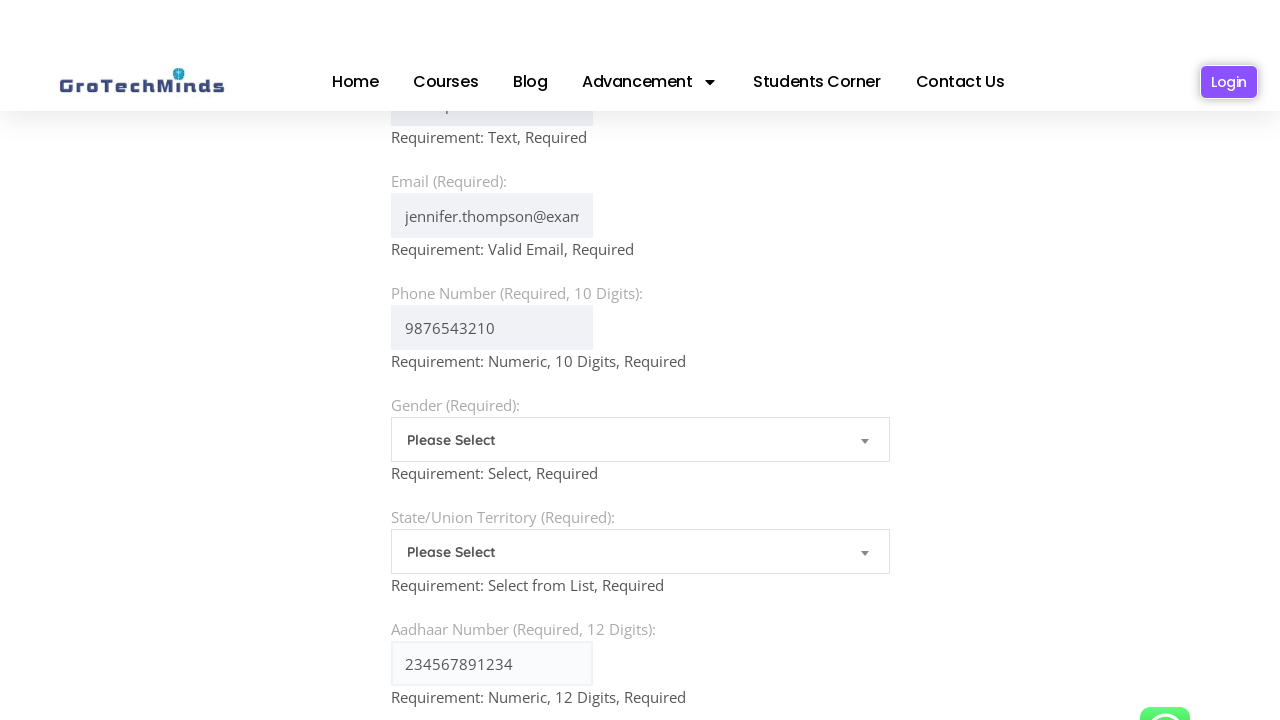

Clicked the Register button to submit the form at (640, 112) on text=Register
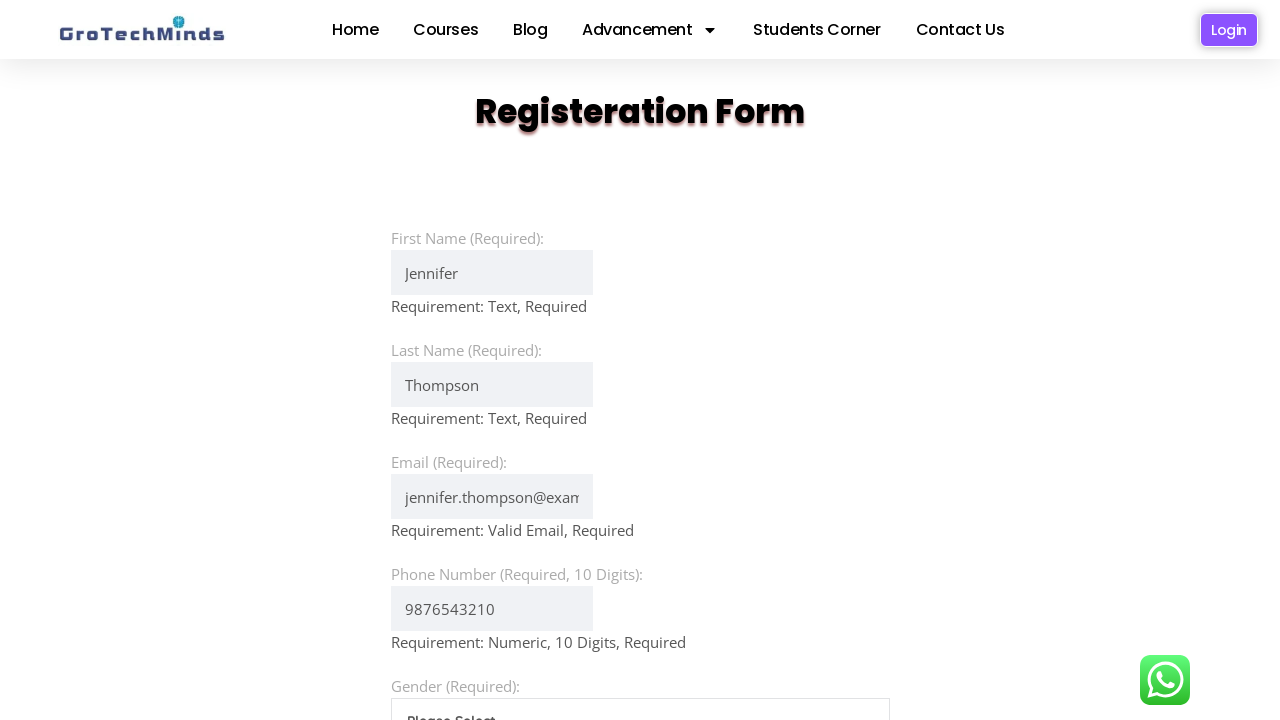

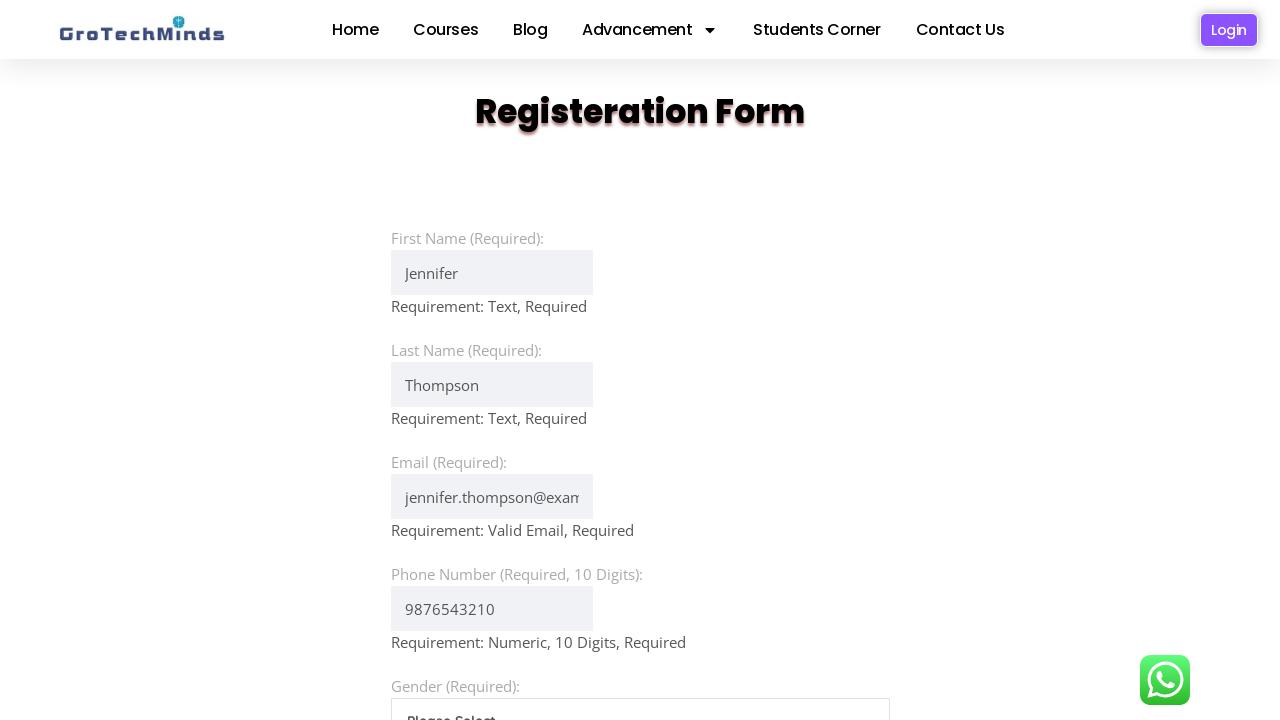